Clicks on Submit New Language menu and verifies the submenu header text

Starting URL: http://www.99-bottles-of-beer.net/

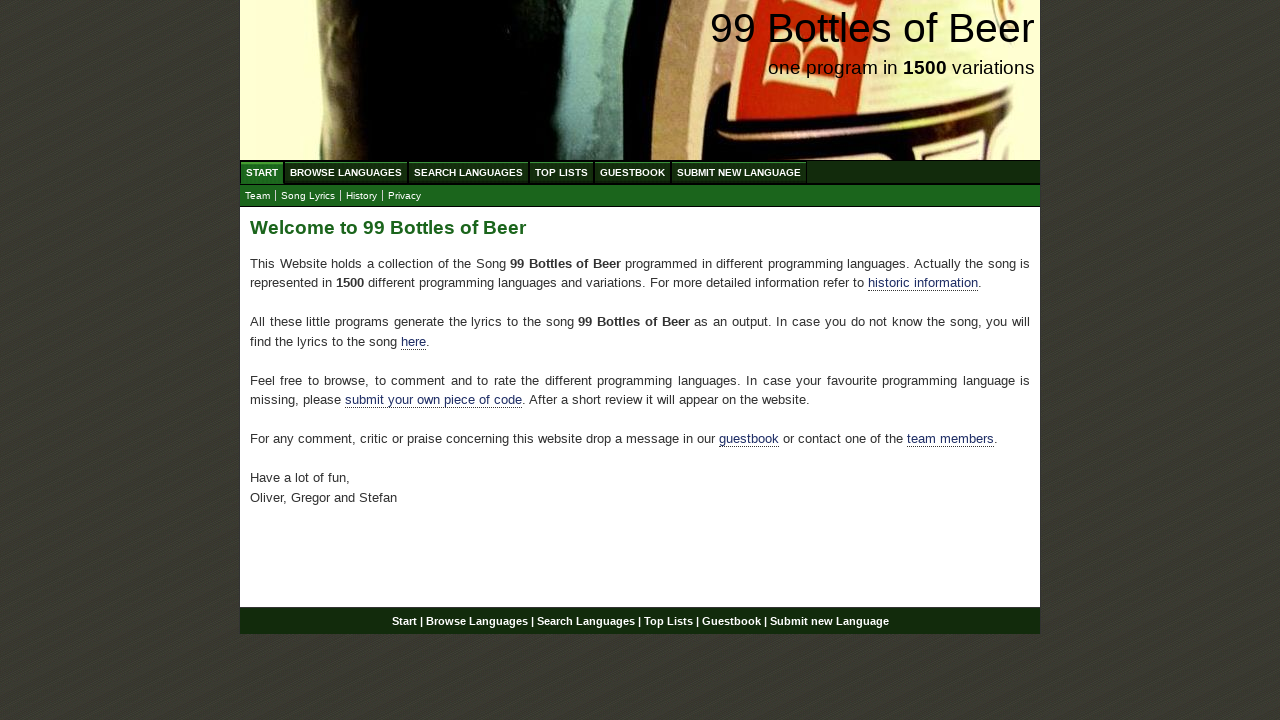

Clicked on Submit menu item at (739, 172) on xpath=//*[@id='menu']/li[6]/a
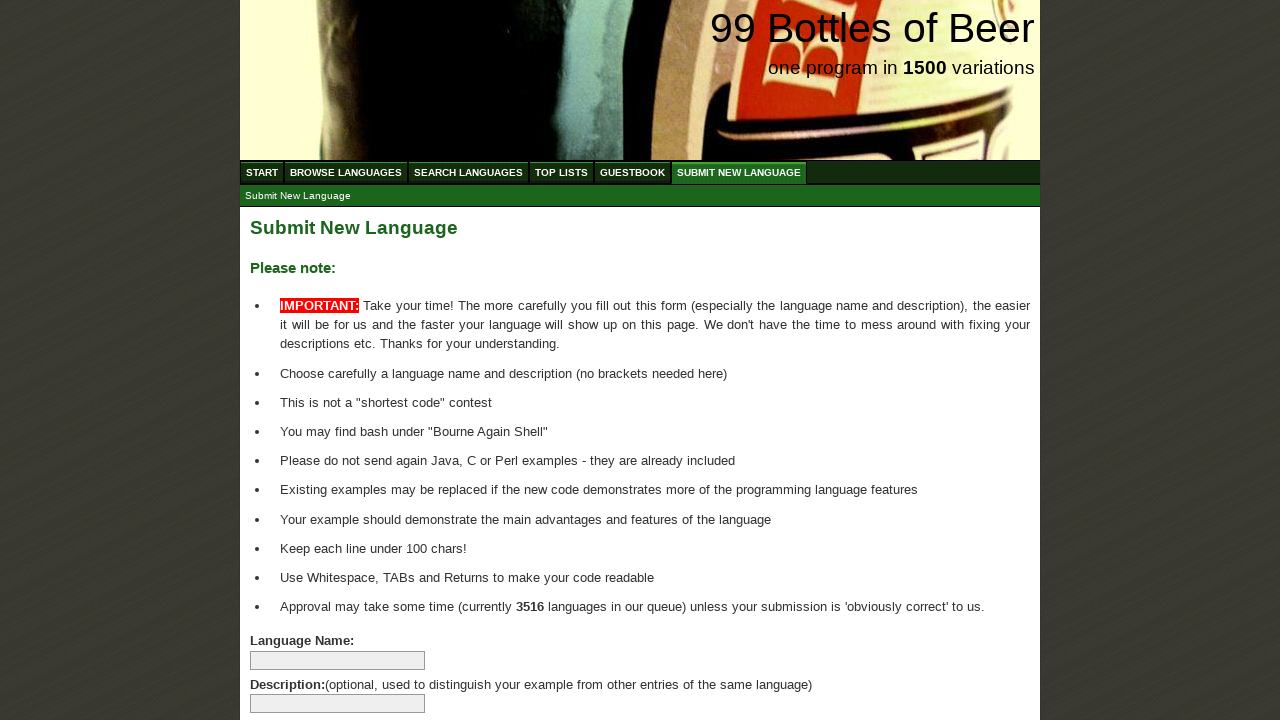

Submenu header selector loaded
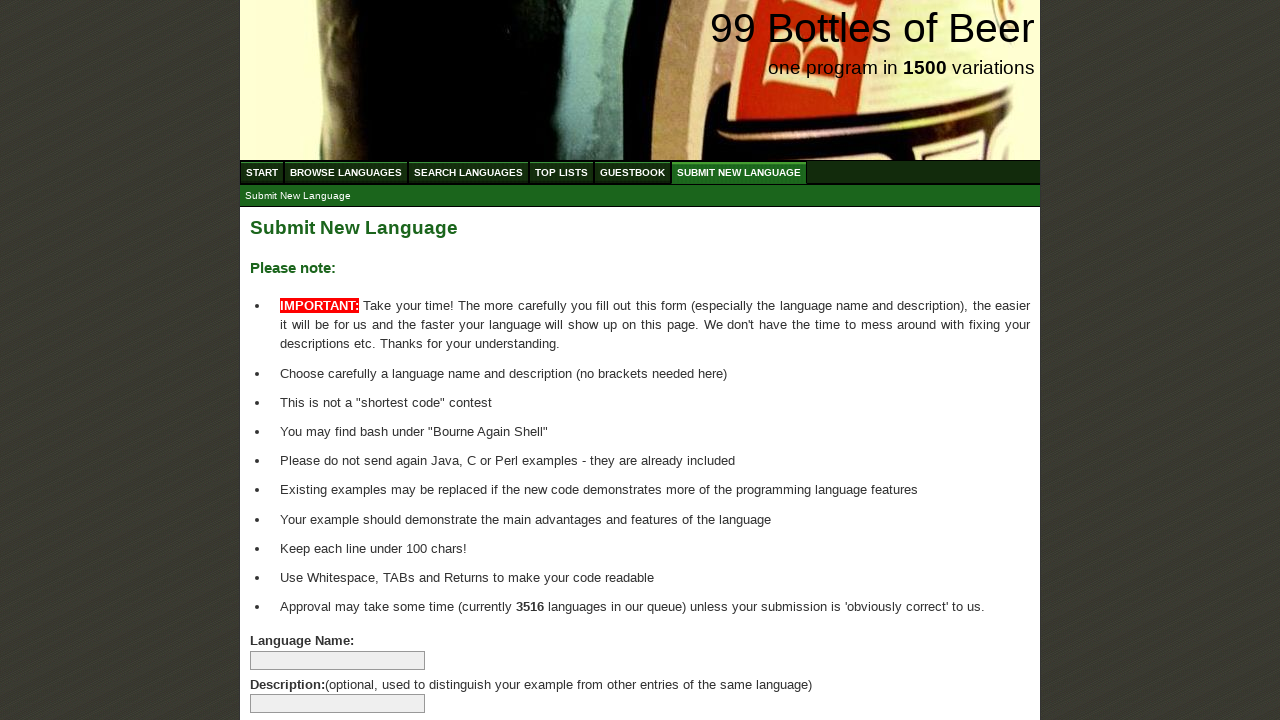

Retrieved submenu header text content
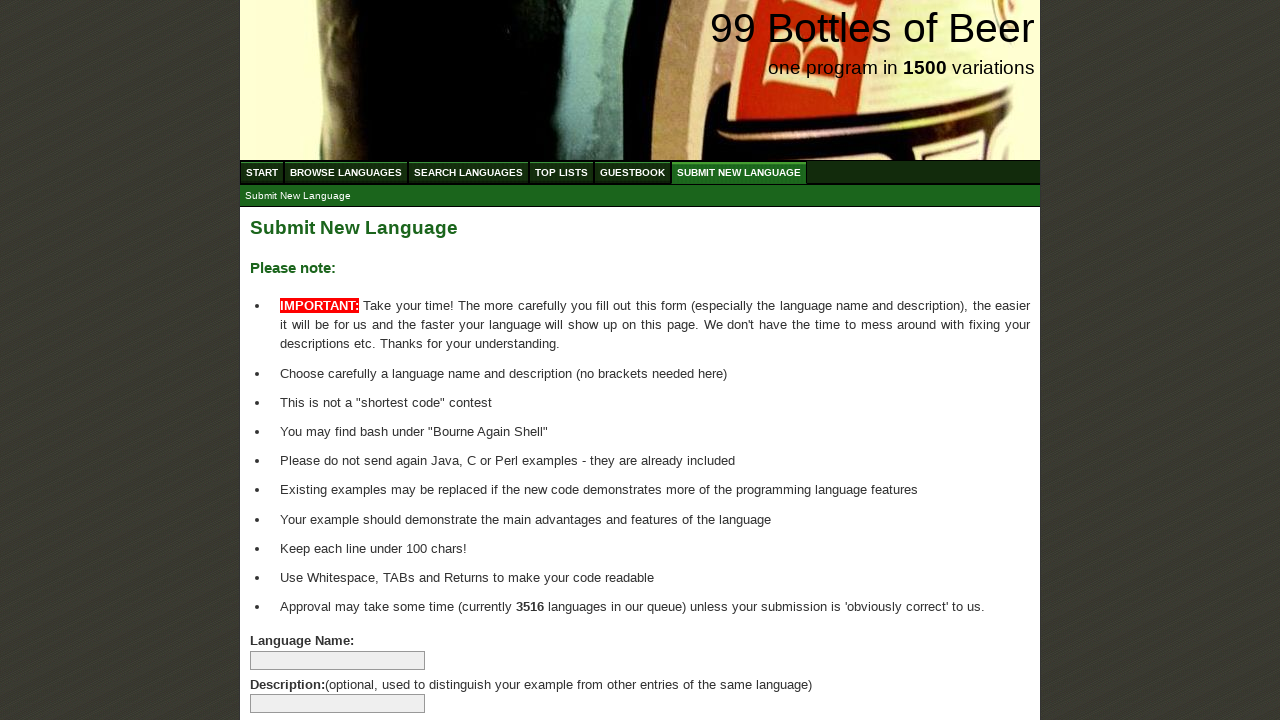

Verified submenu header text is 'Submit New Language'
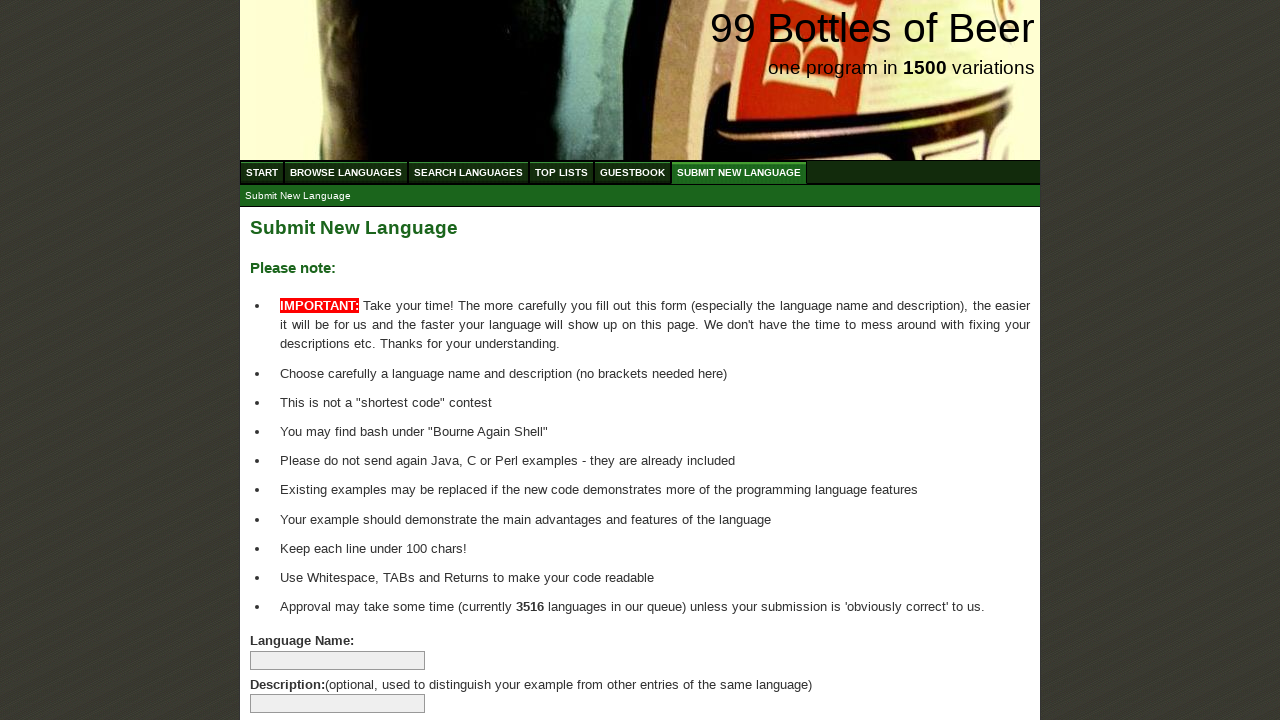

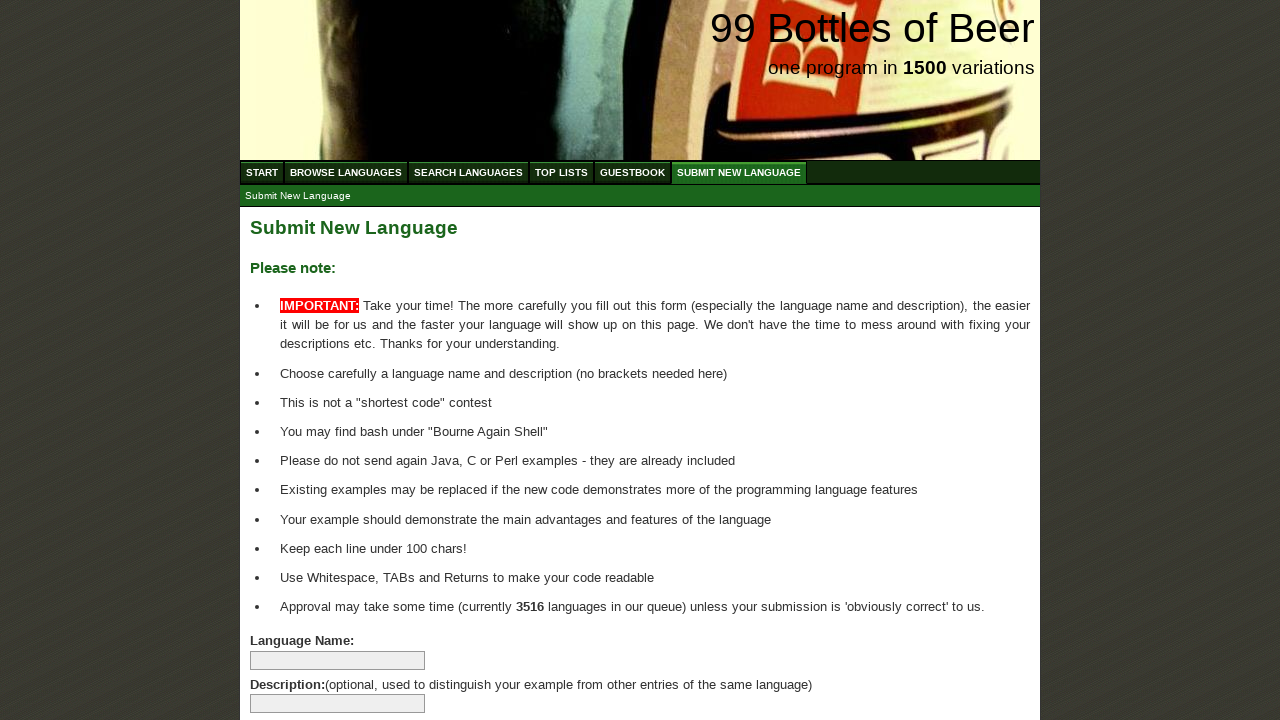